Tests iframe handling by switching to an iframe context and entering text into an input field within the iframe

Starting URL: https://demo.automationtesting.in/Frames.html

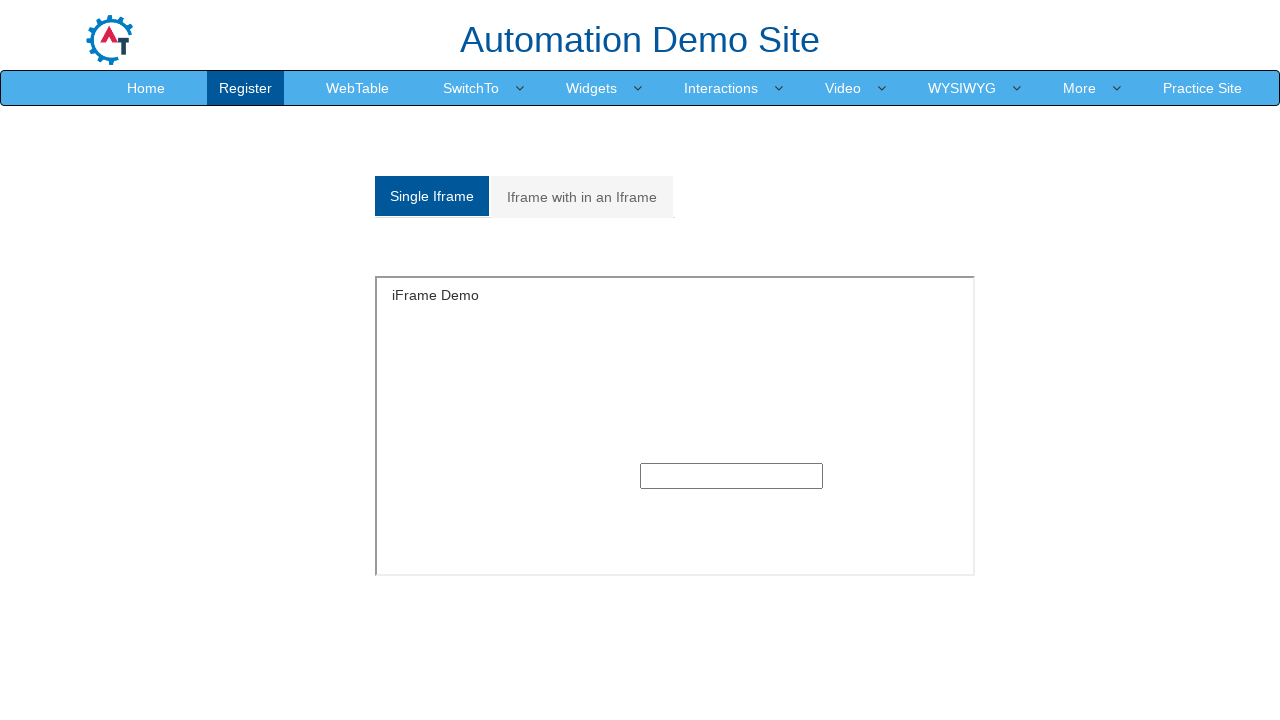

Located iframe with ID 'singleframe'
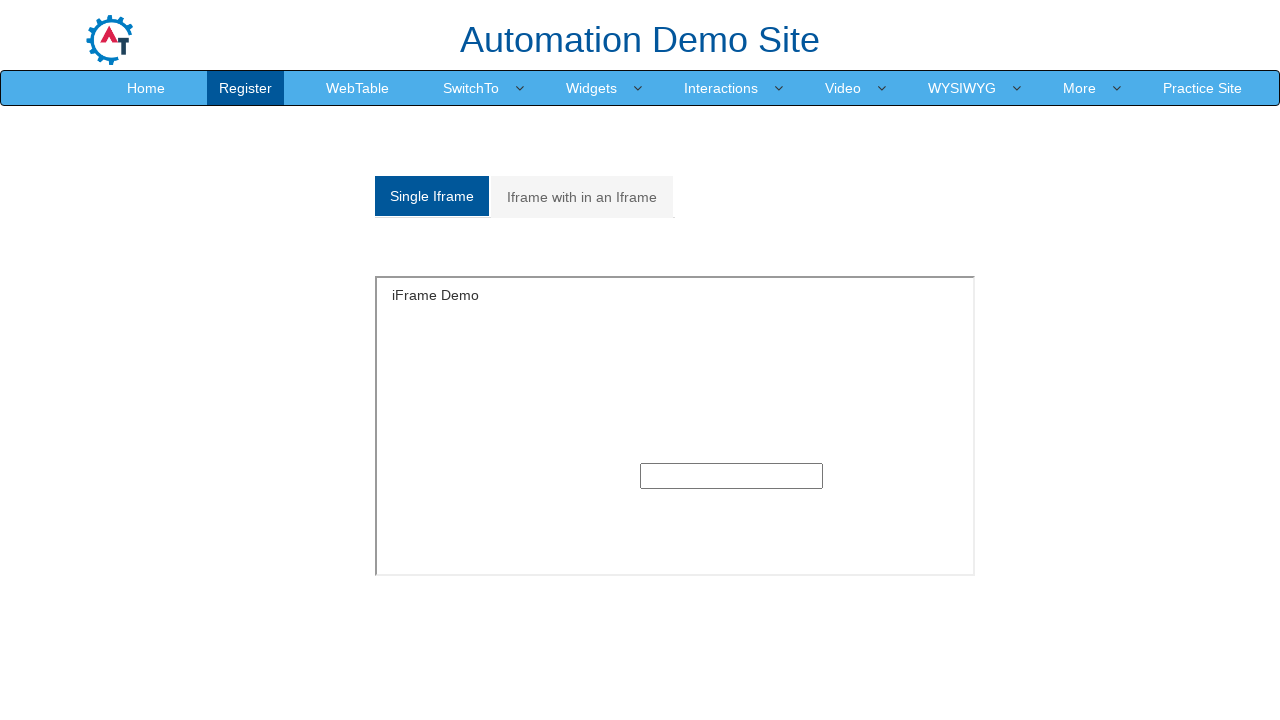

Filled text input field in iframe with 'Hello bros' using ID method on #singleframe >> internal:control=enter-frame >> input[type='text']
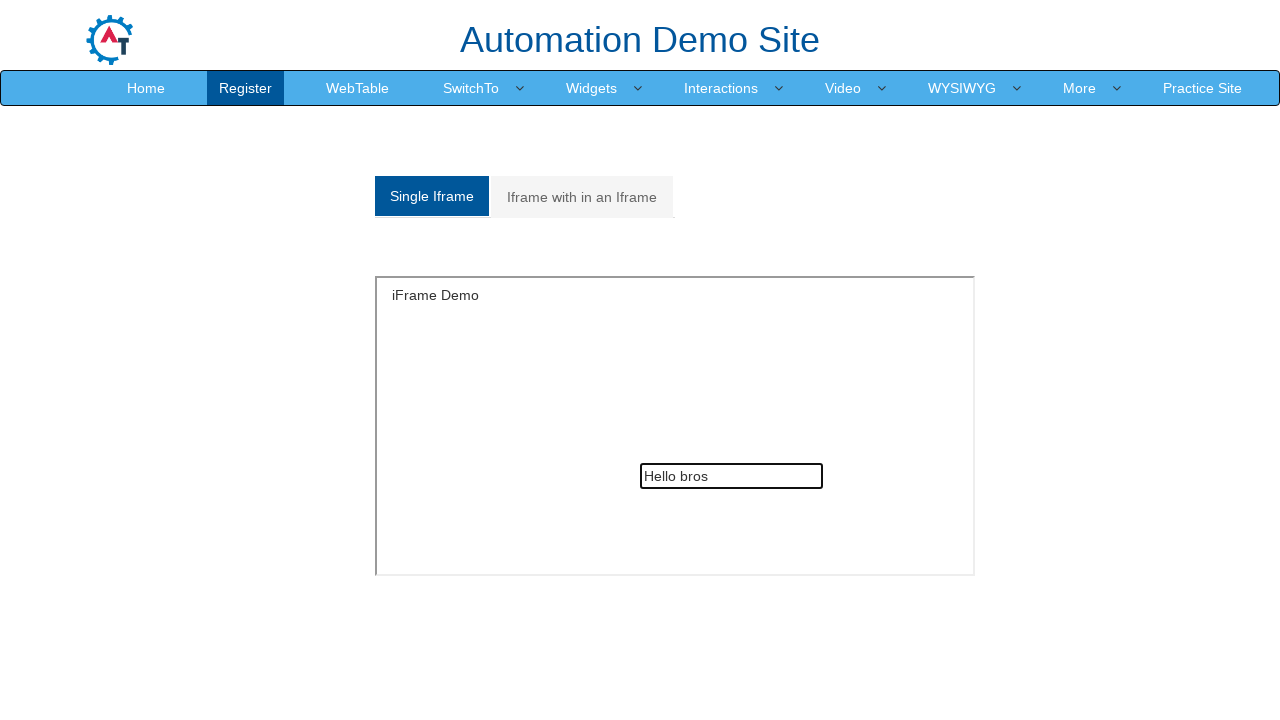

Navigated to iframe handling test page for second approach
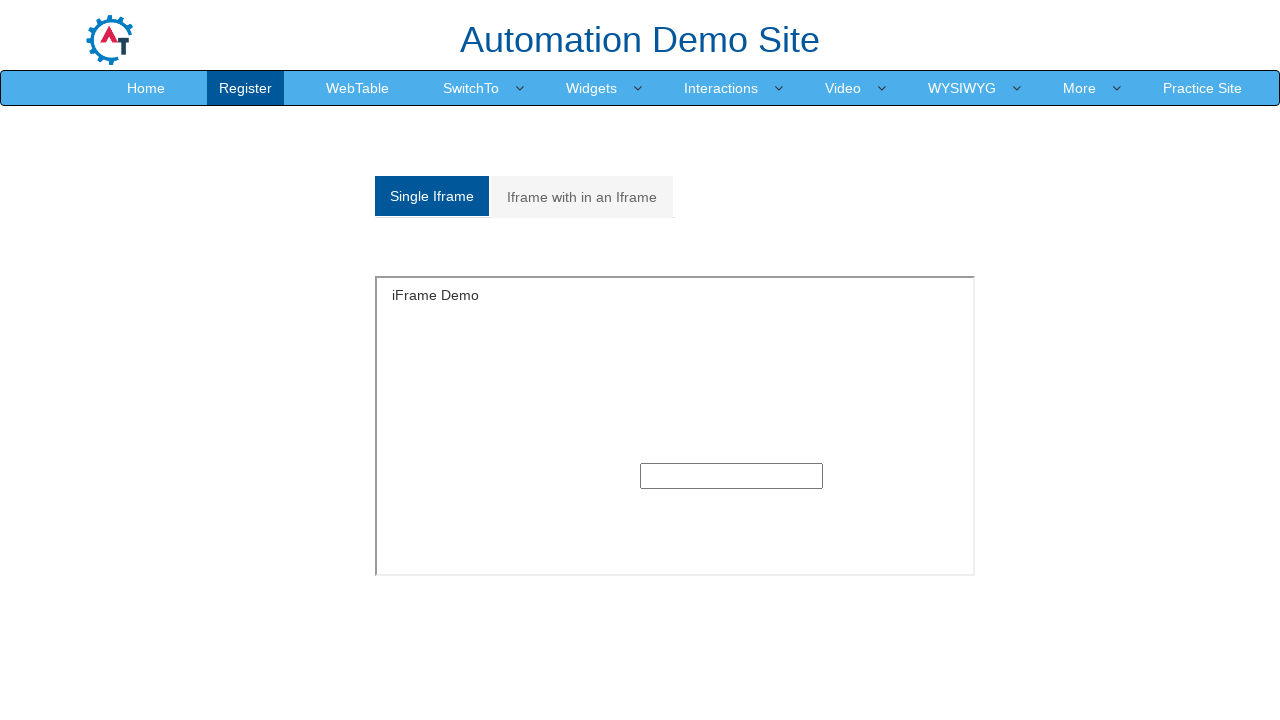

Located iframe with name attribute 'SingleFrame'
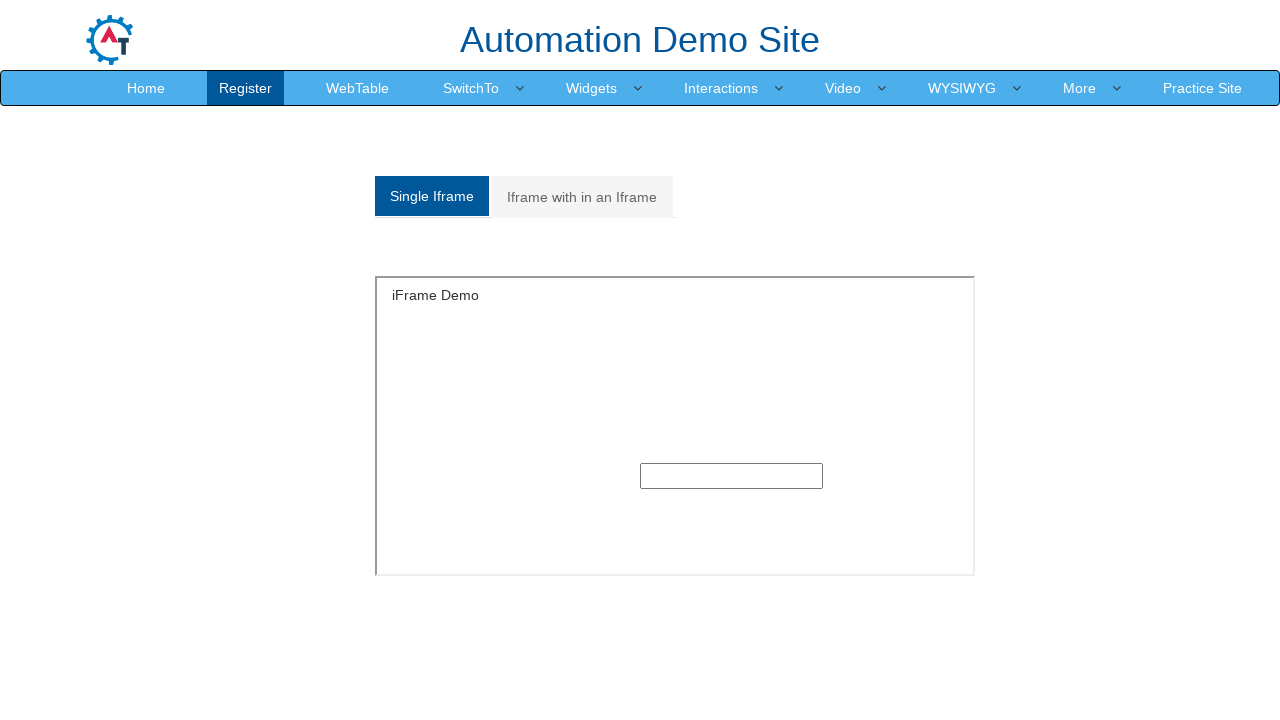

Filled text input field in iframe with 'Hello bros' using name method on [name='SingleFrame'] >> internal:control=enter-frame >> input
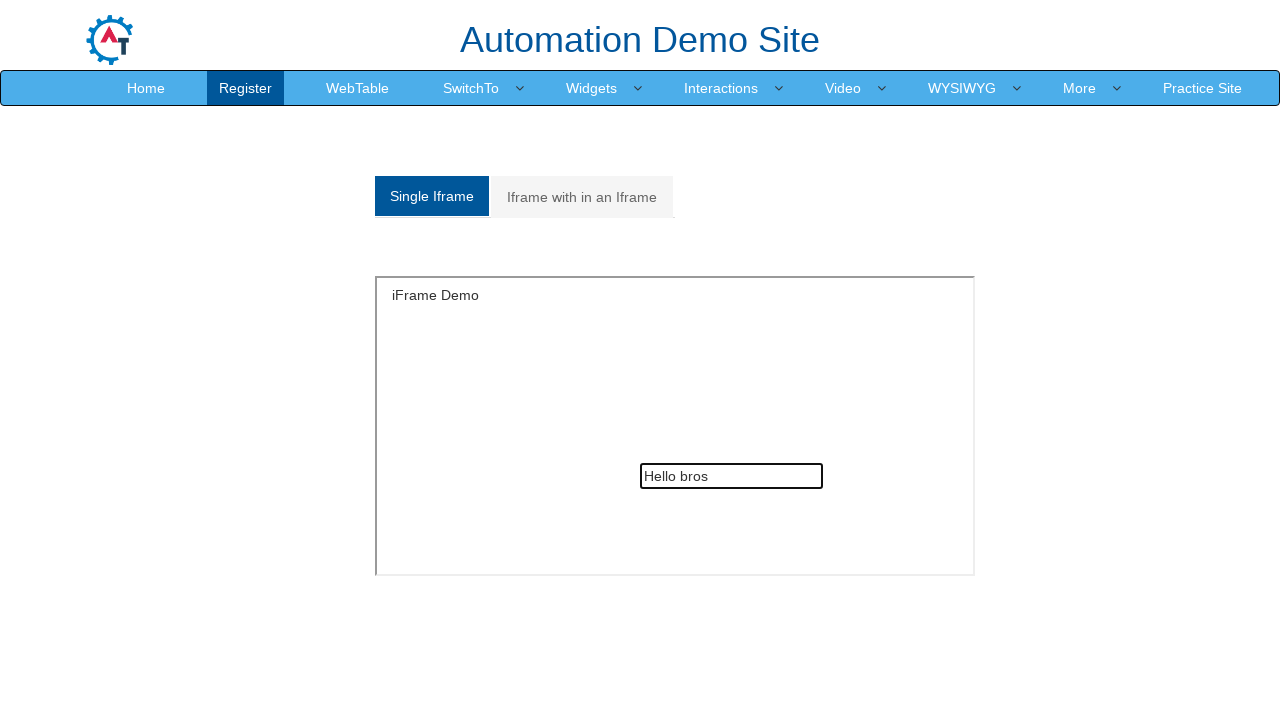

Navigated to iframe handling test page for third approach
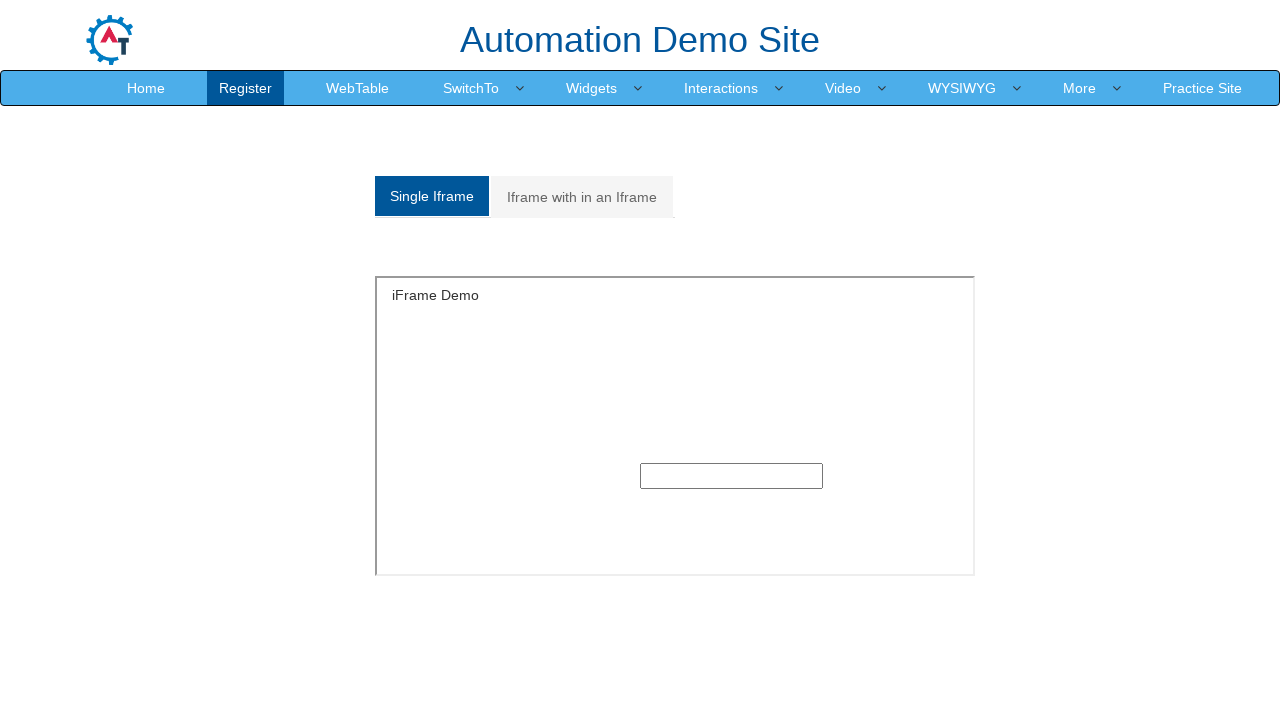

Located iframe using XPath selector
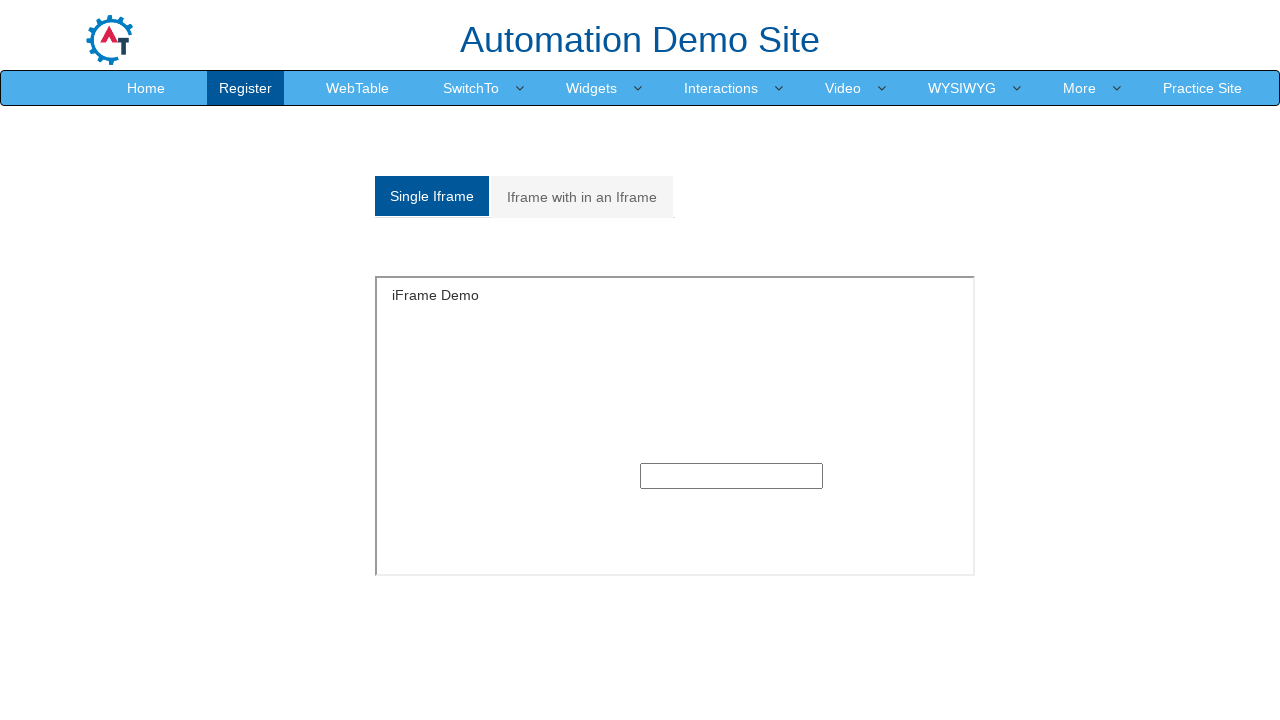

Filled text input field in iframe with 'Hello bros' using XPath method on xpath=//iframe[@id='singleframe'] >> internal:control=enter-frame >> input
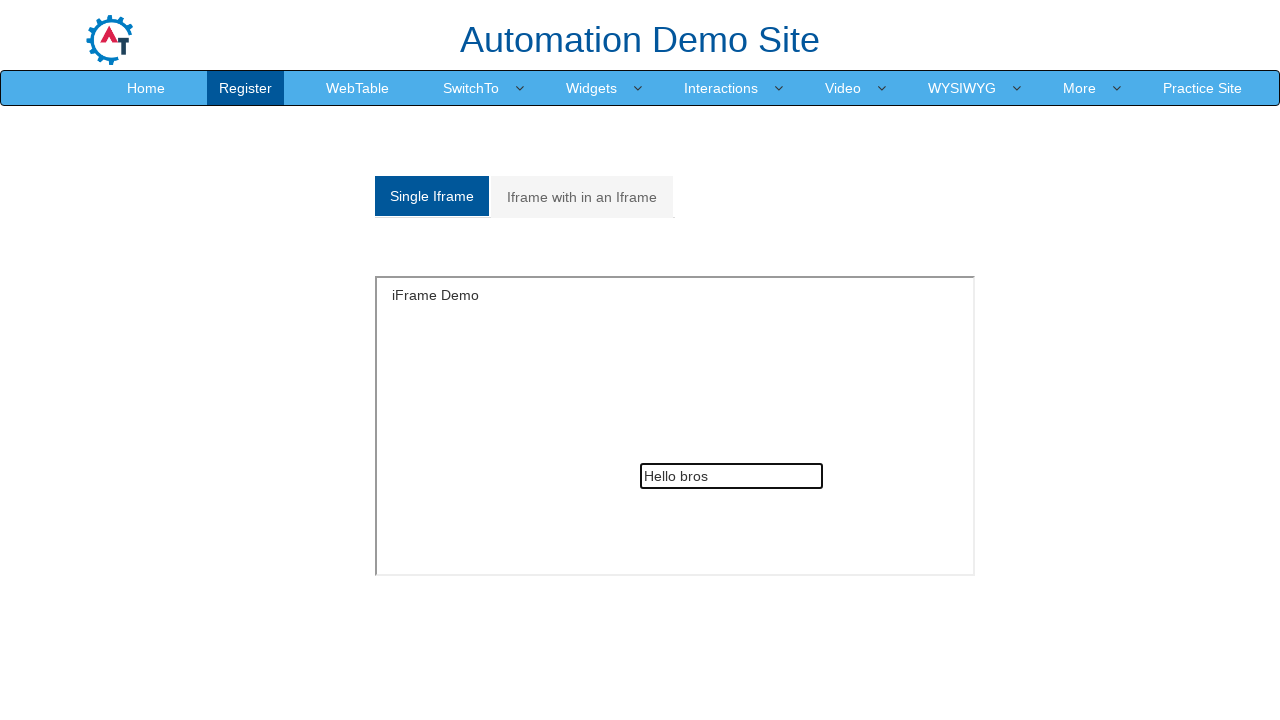

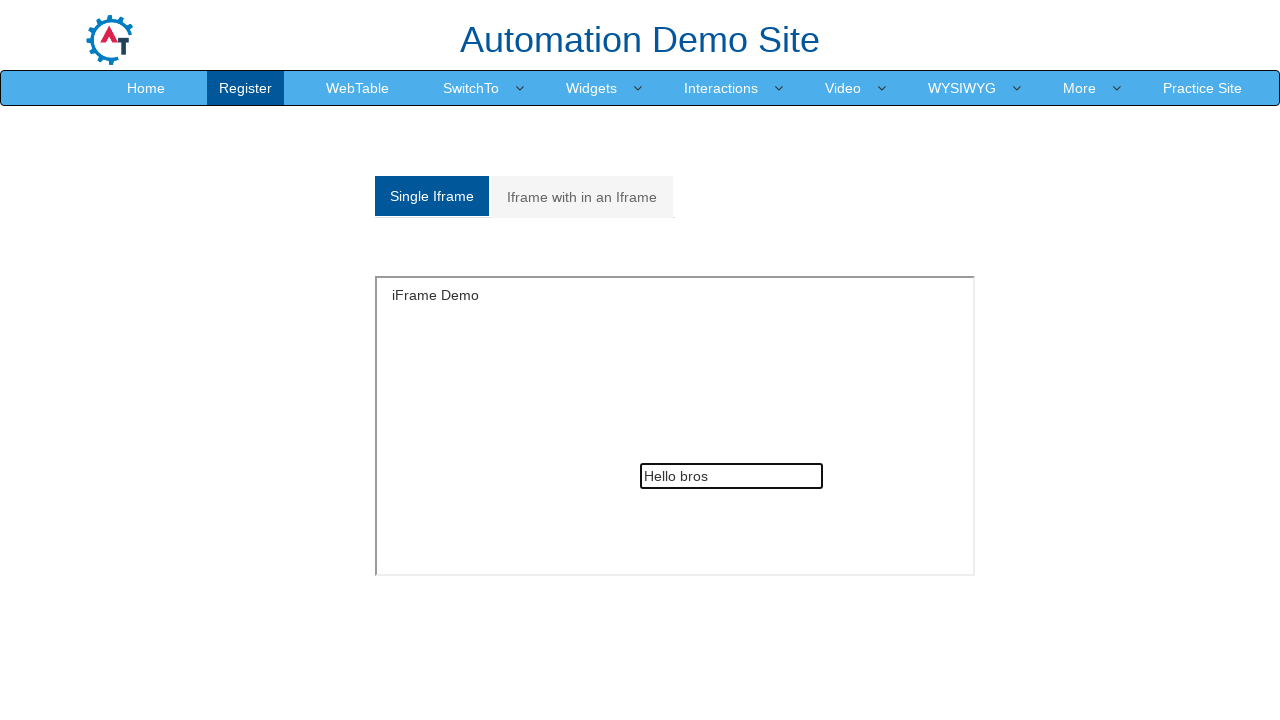